Clicks a pass button, fills in 'ABC' into a text field, and clicks sample button

Starting URL: https://obstaclecourse.tricentis.com/Obstacles/73590

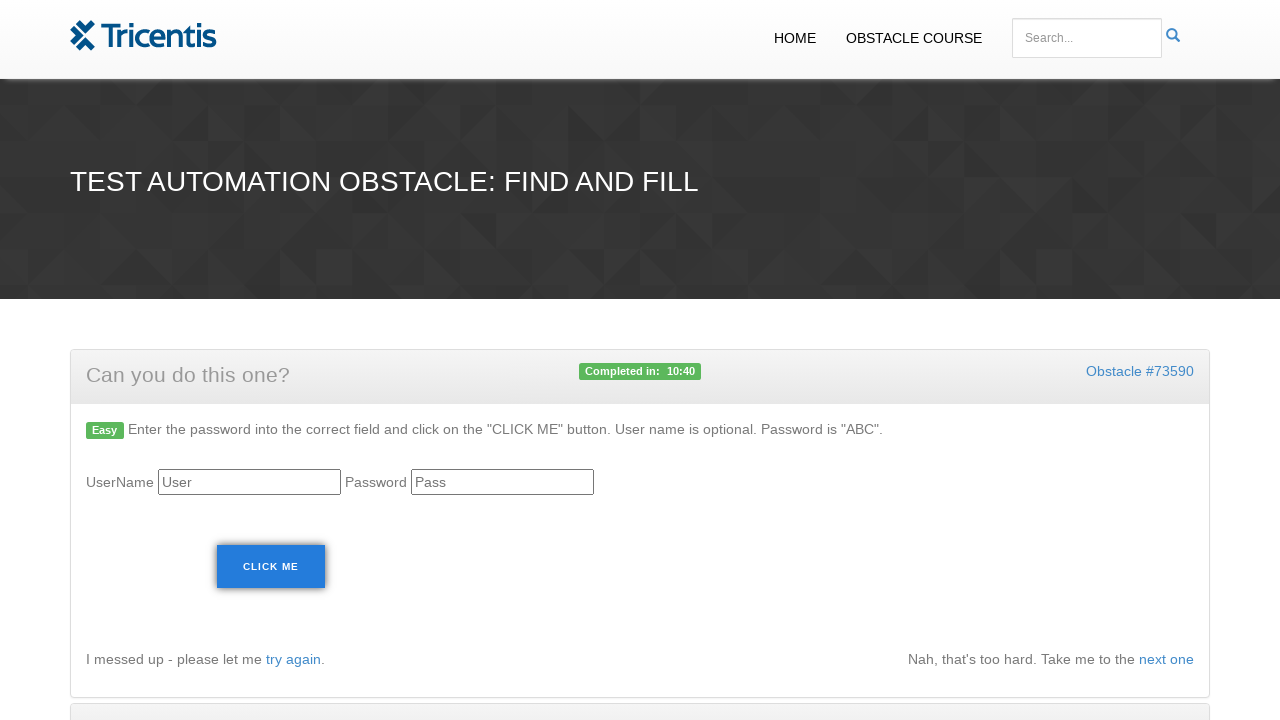

Clicked pass button at (502, 482) on #pass
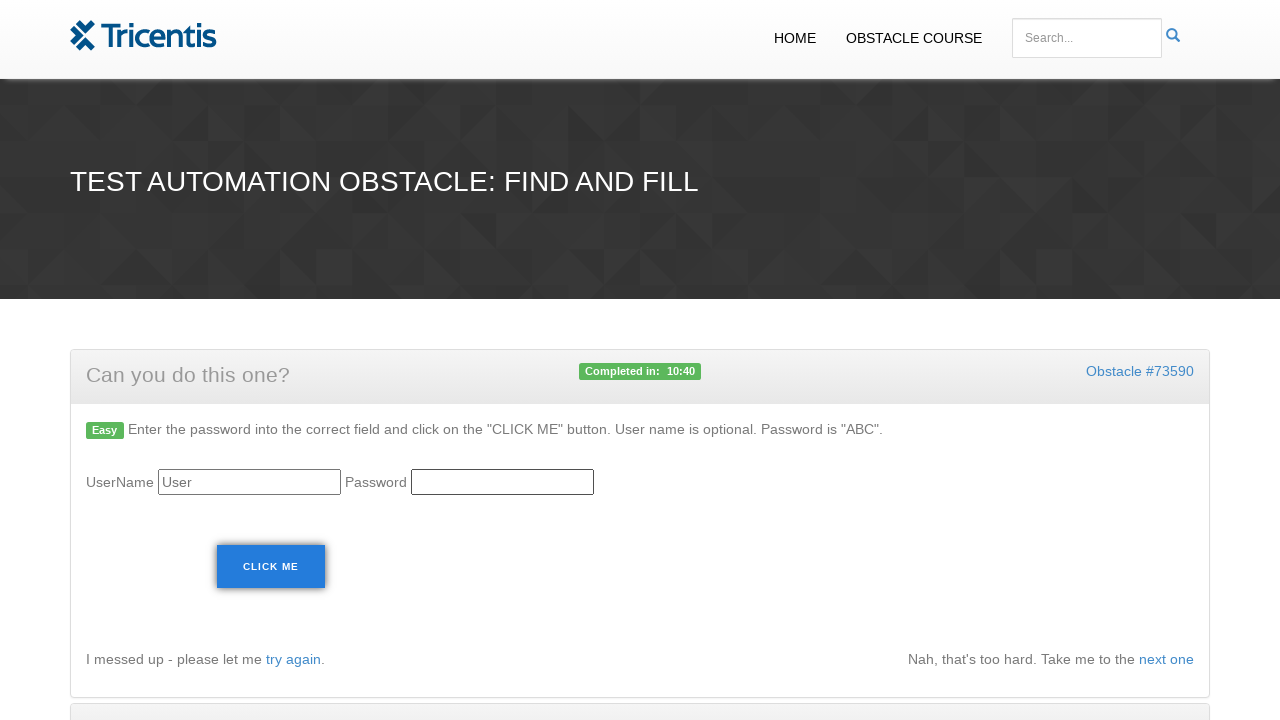

Filled text field with 'ABC' on #actual
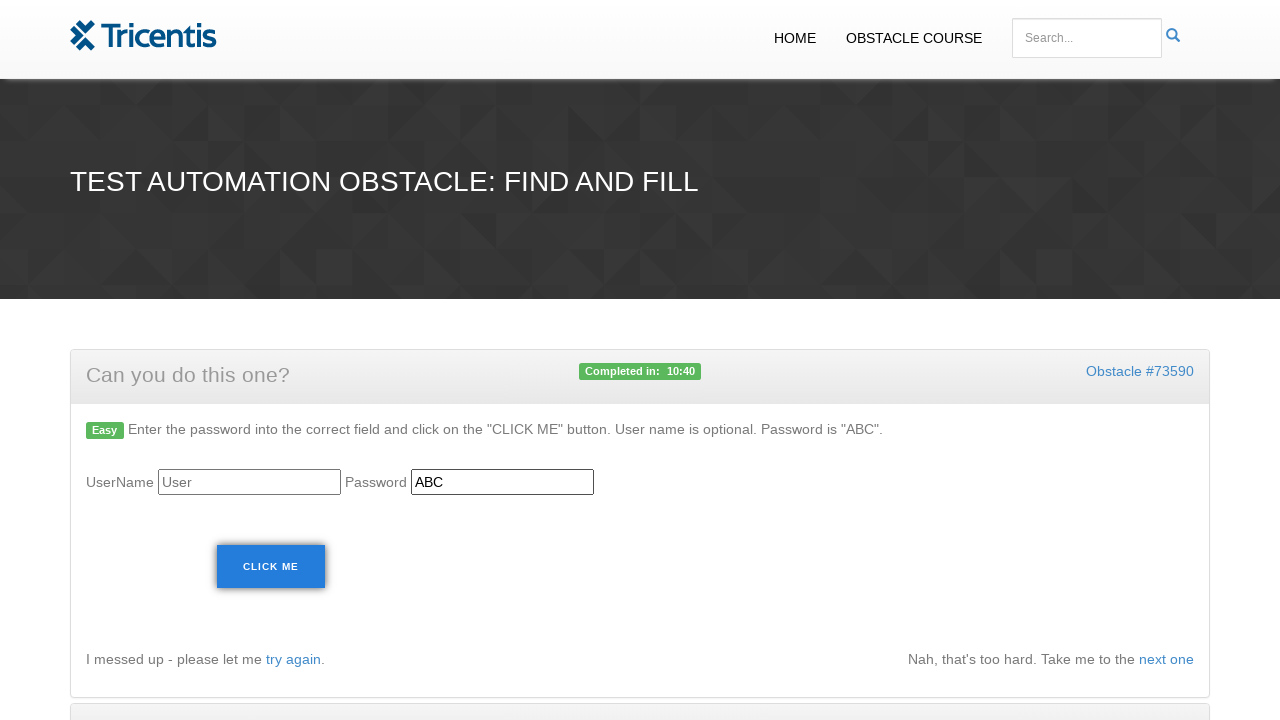

Clicked sample button at (271, 567) on #sample
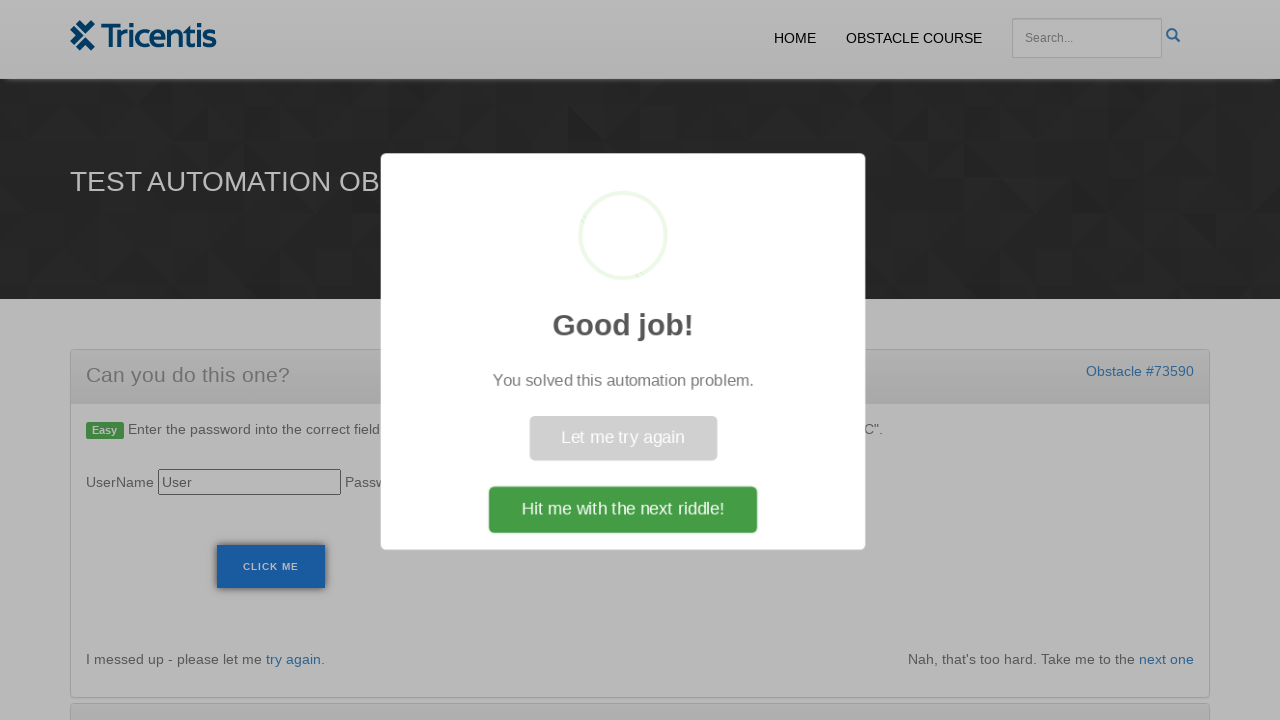

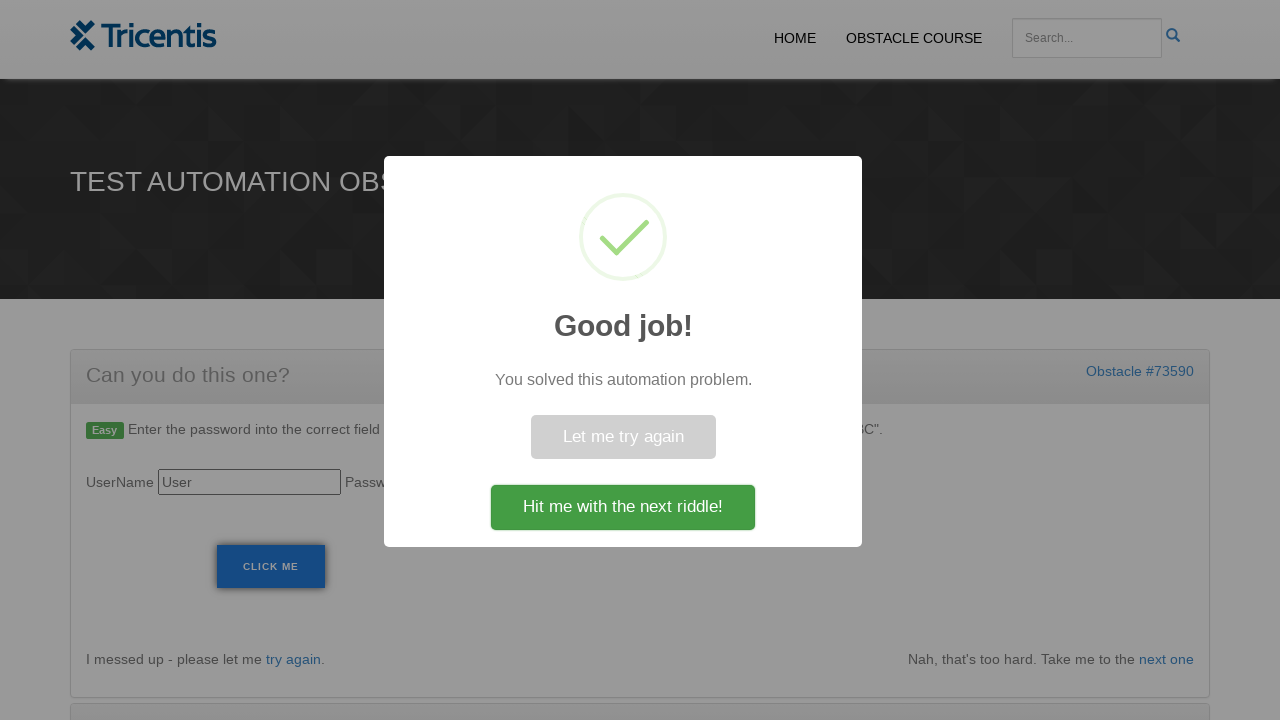